Tests flight booking dropdown functionality by selecting origin station (Bangalore), destination station (Chennai), and a date from the date picker

Starting URL: https://rahulshettyacademy.com/dropdownsPractise/

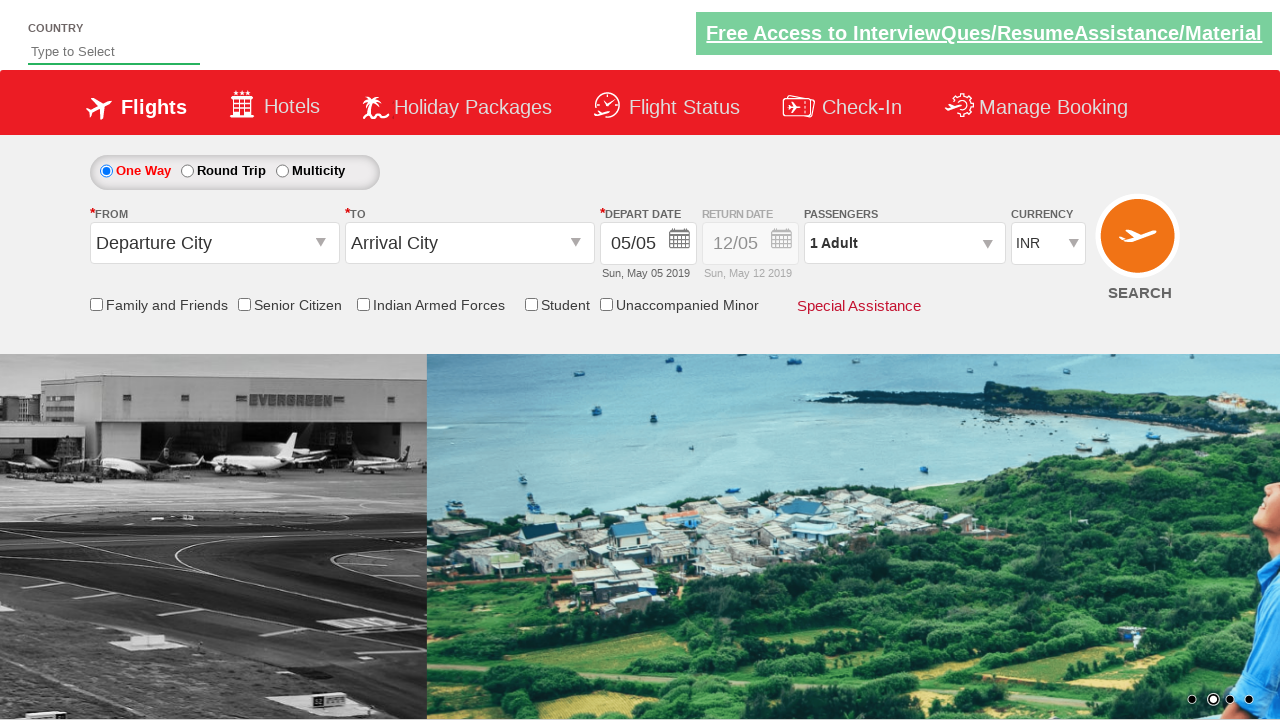

Clicked on origin station dropdown at (214, 243) on #ctl00_mainContent_ddl_originStation1_CTXT
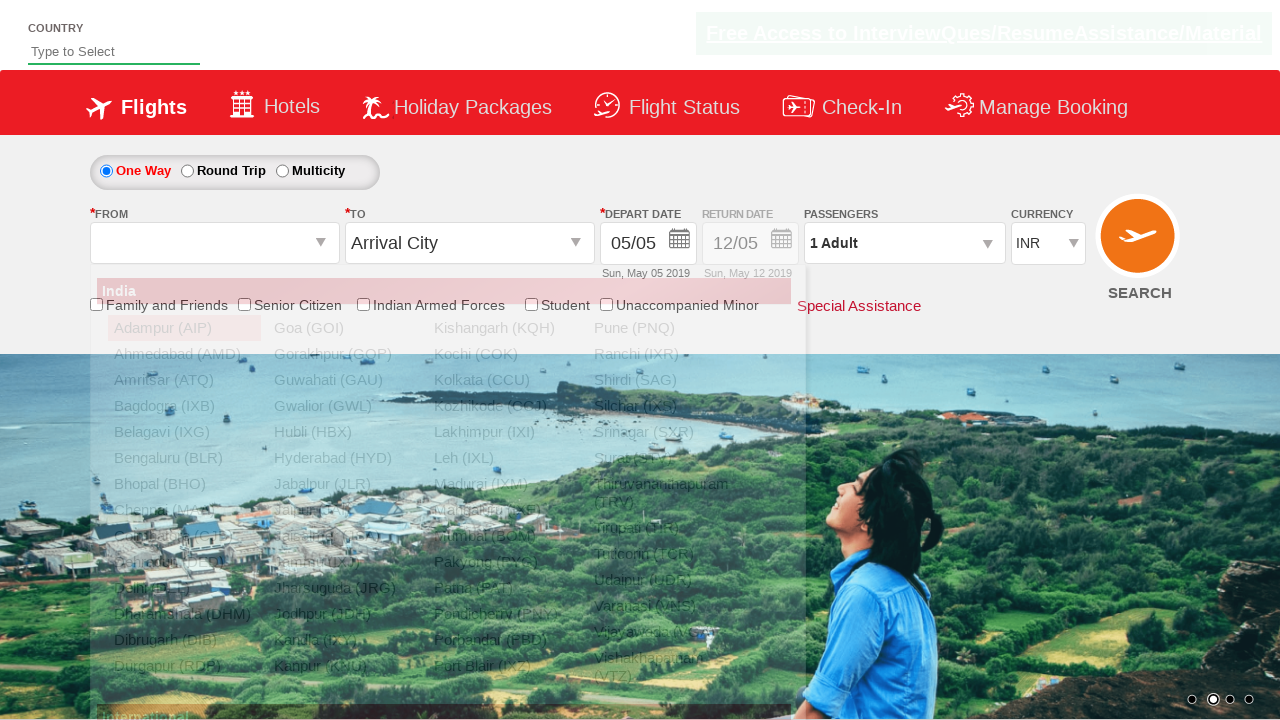

Selected Bangalore (BLR) as origin station at (184, 458) on a[value='BLR']
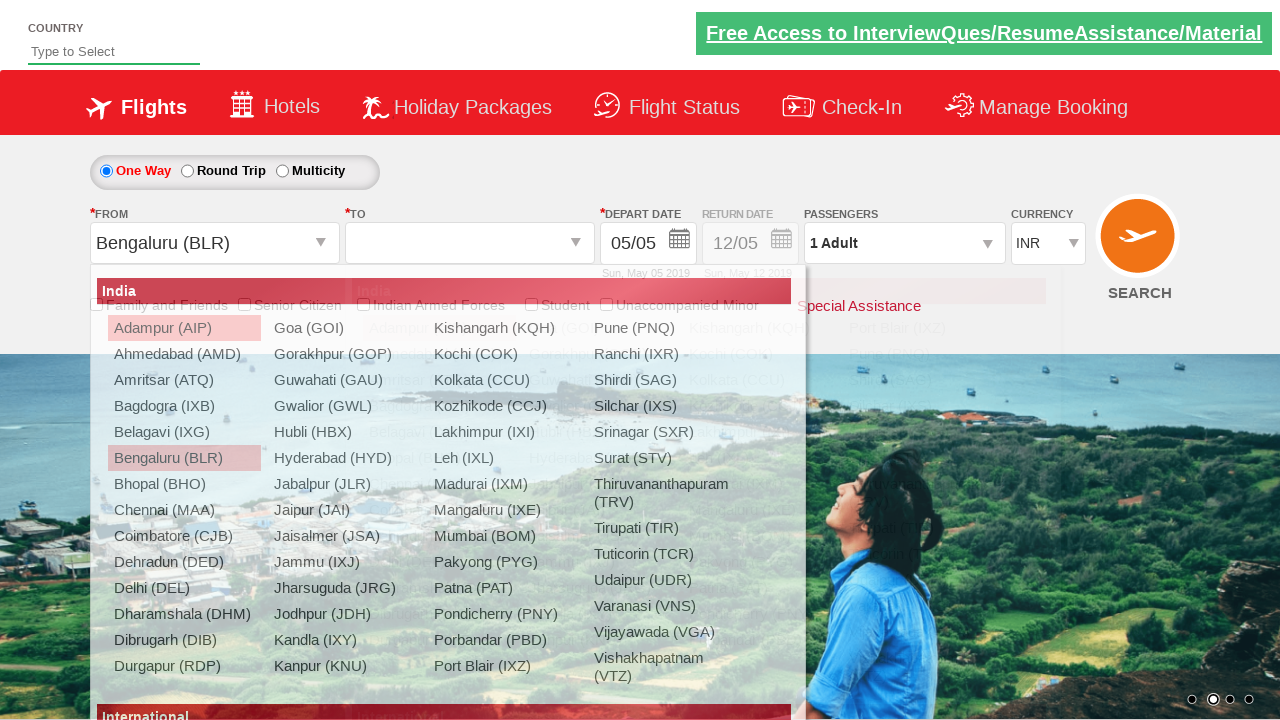

Waited for destination dropdown to be ready
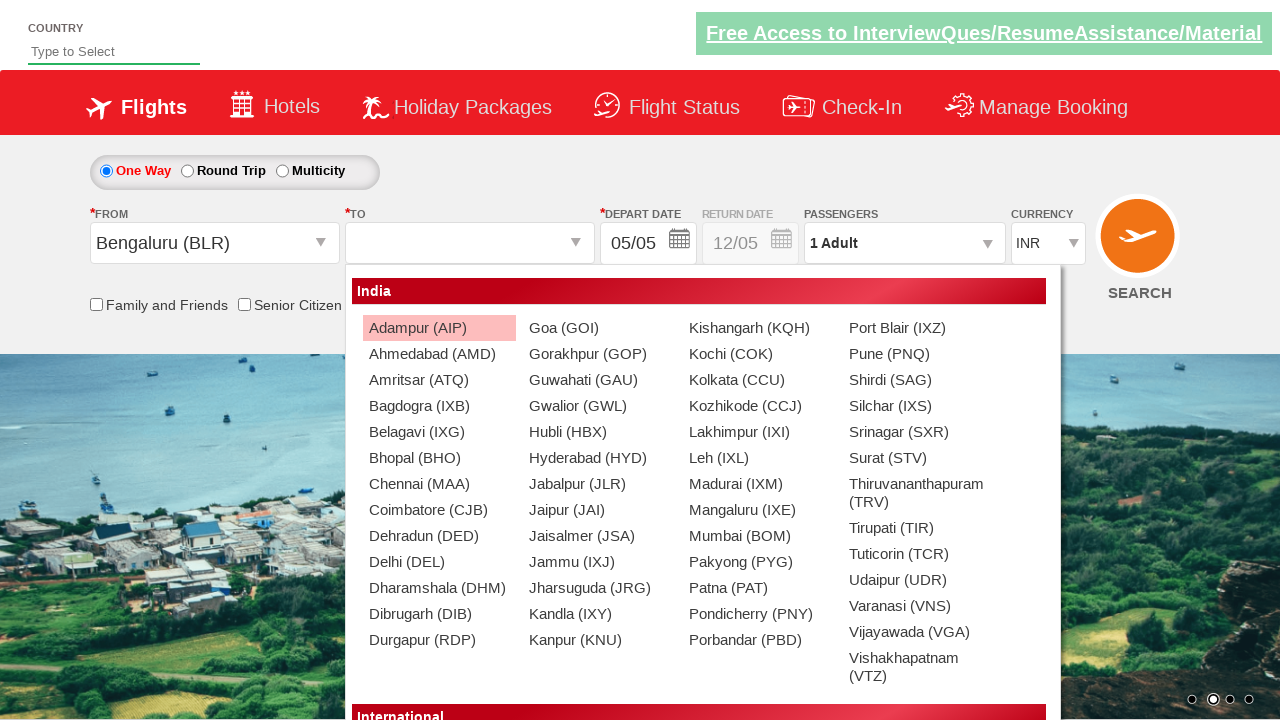

Selected Chennai (MAA) as destination station at (439, 484) on #ctl00_mainContent_ddl_destinationStation1_CTNR a[value='MAA']
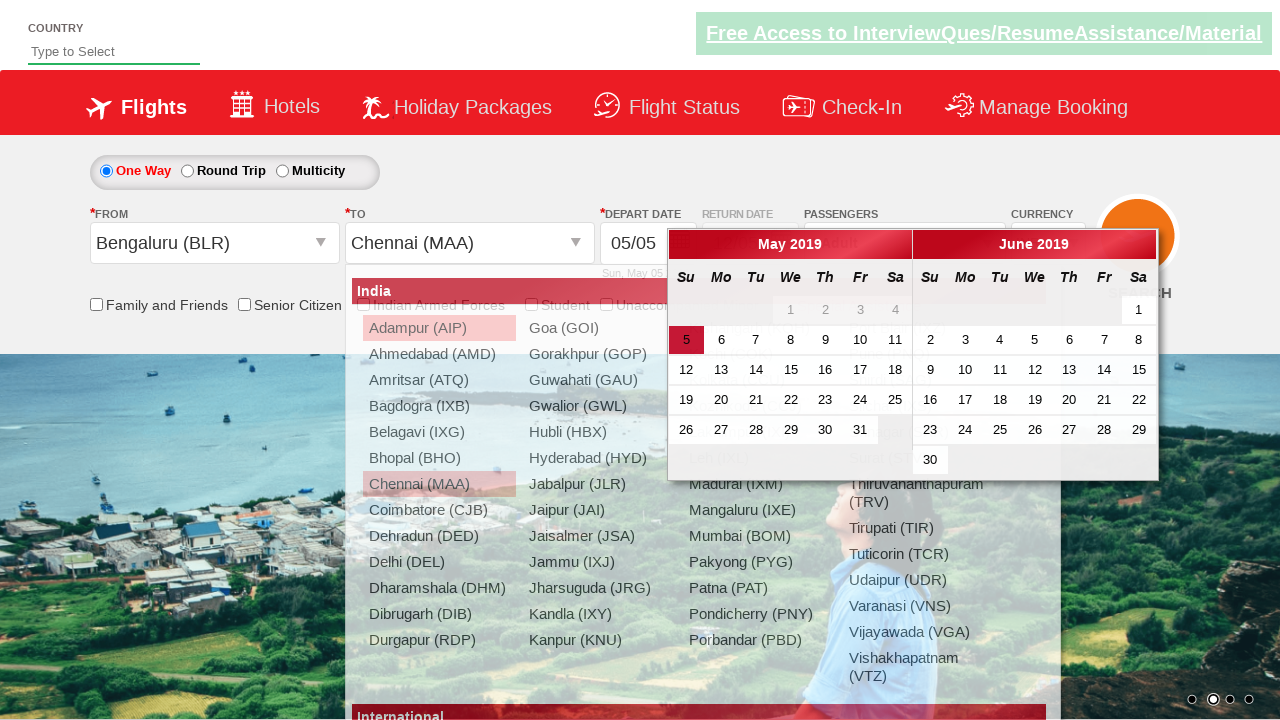

Selected a weekend date from the date picker at (686, 340) on .ui-datepicker-week-end.ui-datepicker-current-day
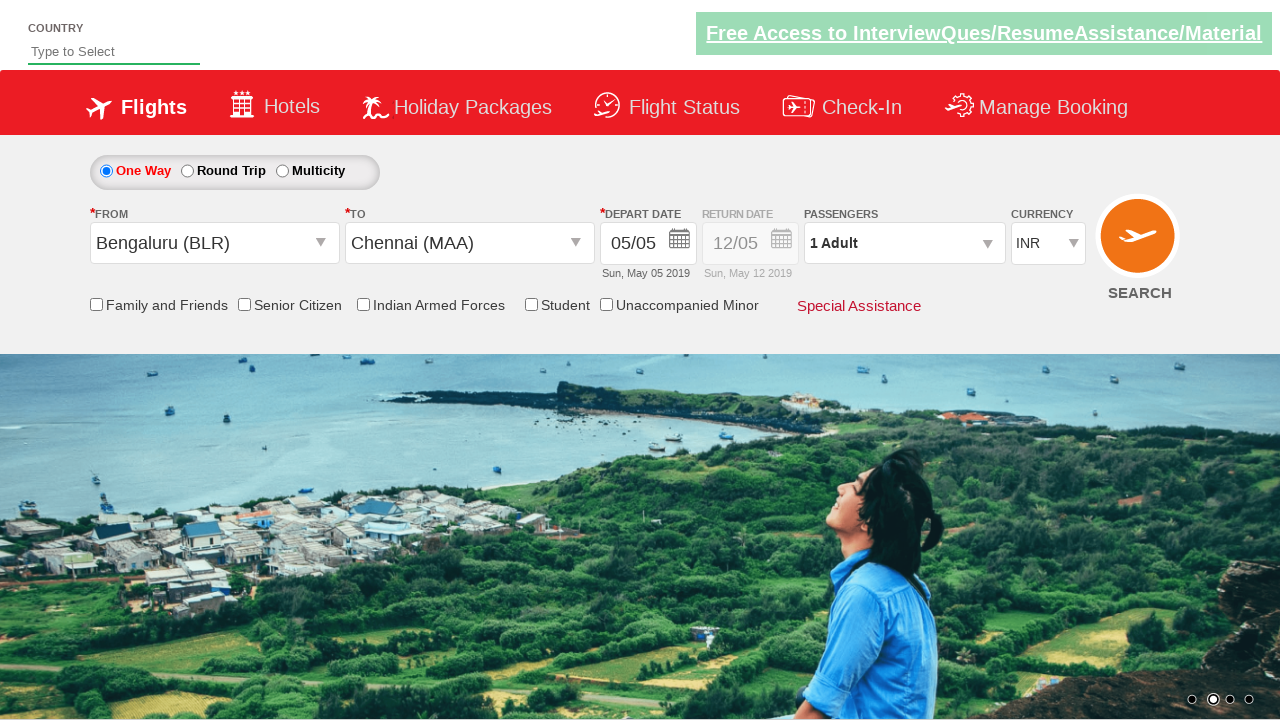

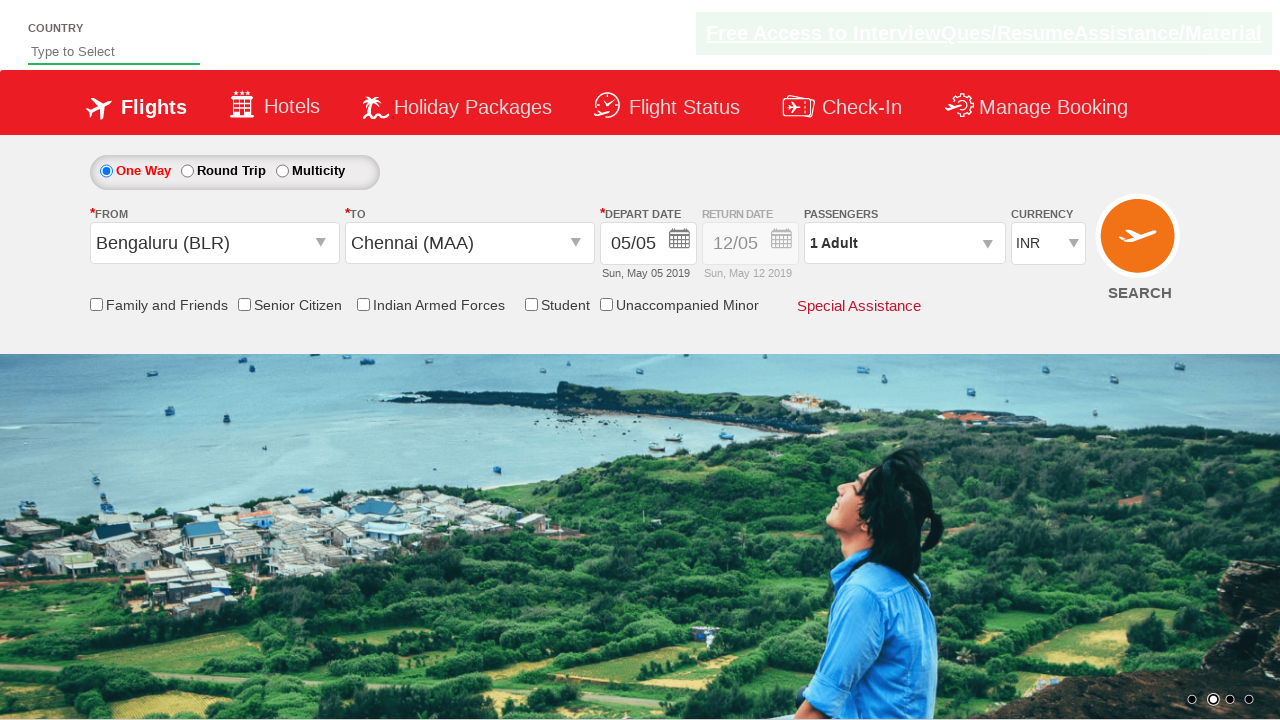